Tests the job search functionality on HelloWork by entering a job title query and submitting the search form

Starting URL: https://www.hellowork.com/fr-fr/

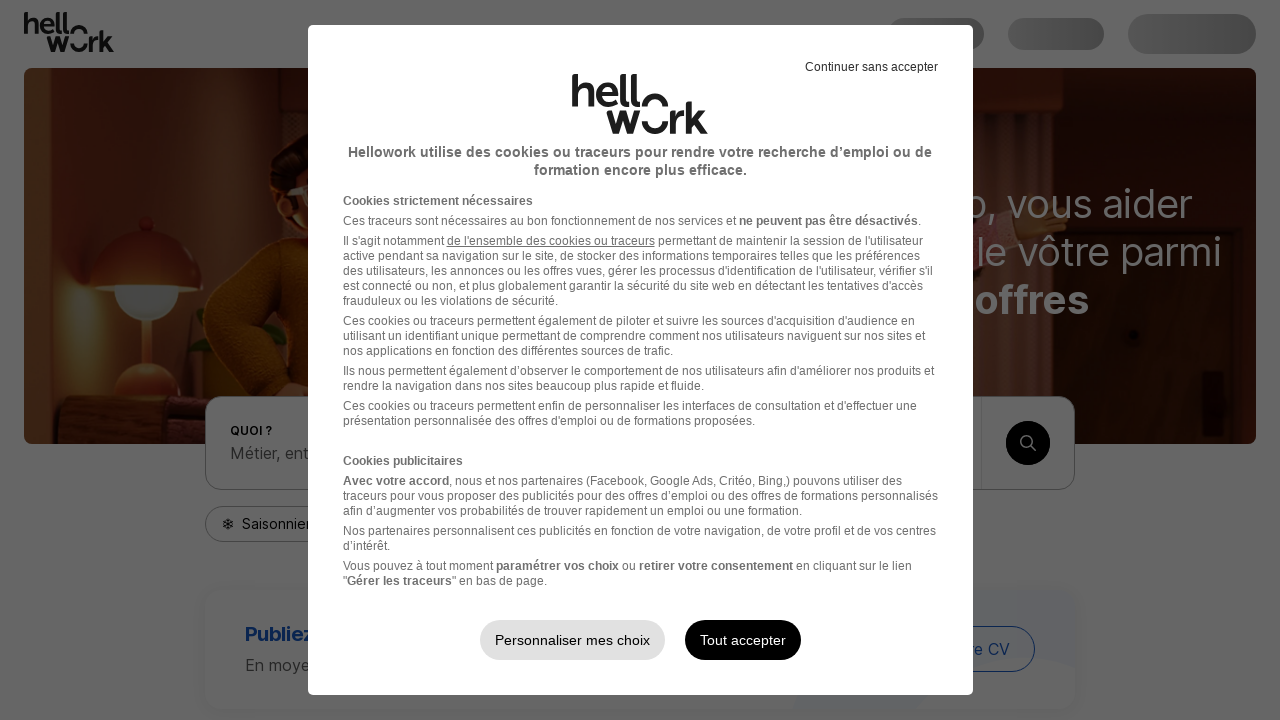

Filled job search field with 'Software Engineer' on input[name='k']
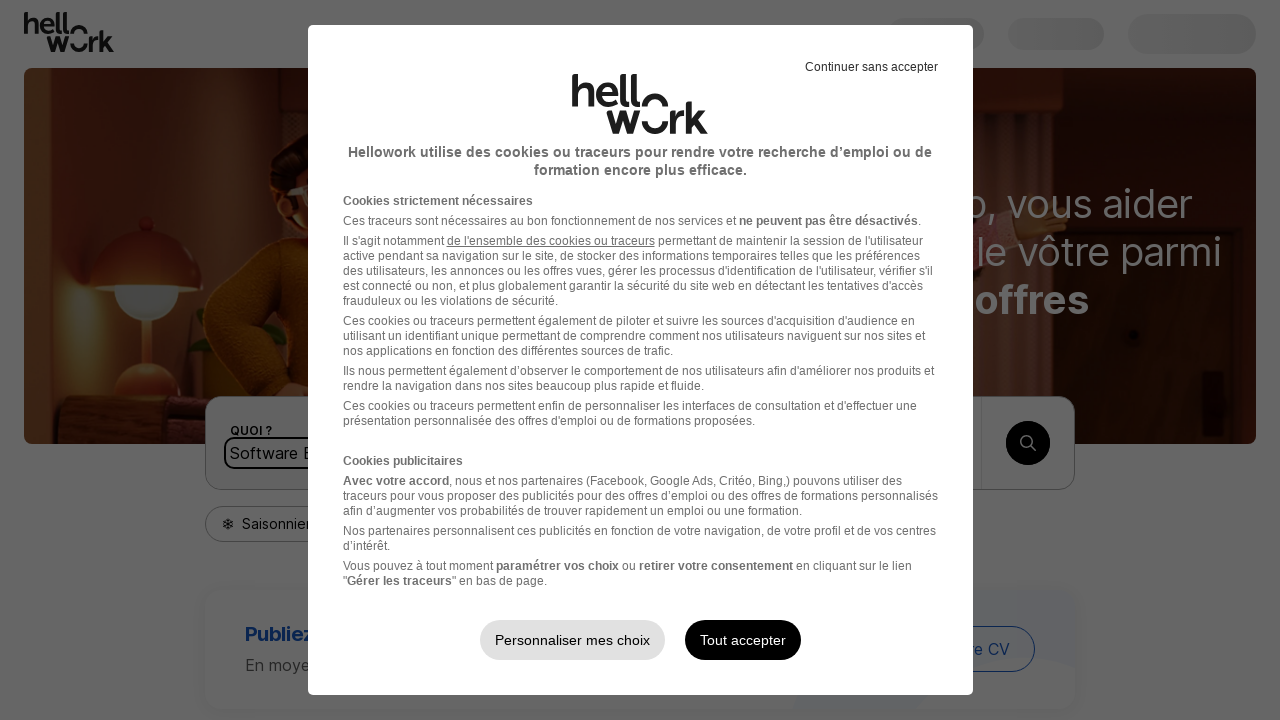

Pressed Enter to submit job search form on input[name='k']
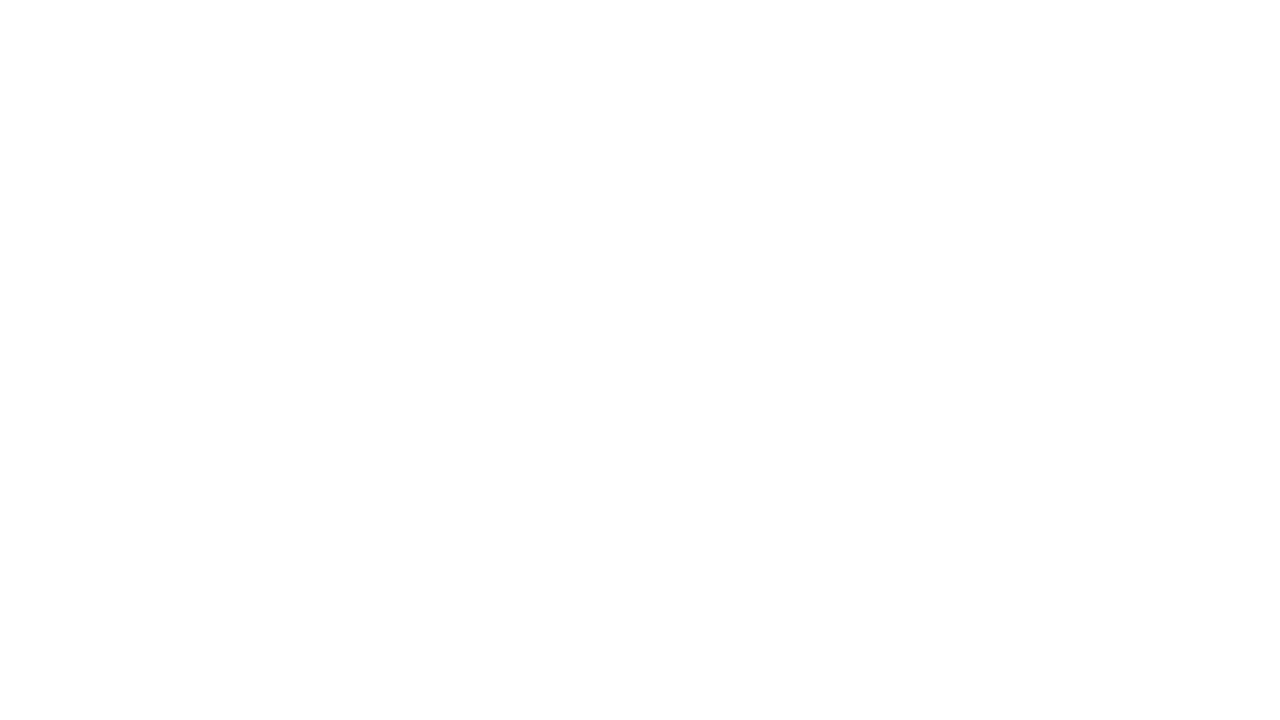

Search results page loaded successfully
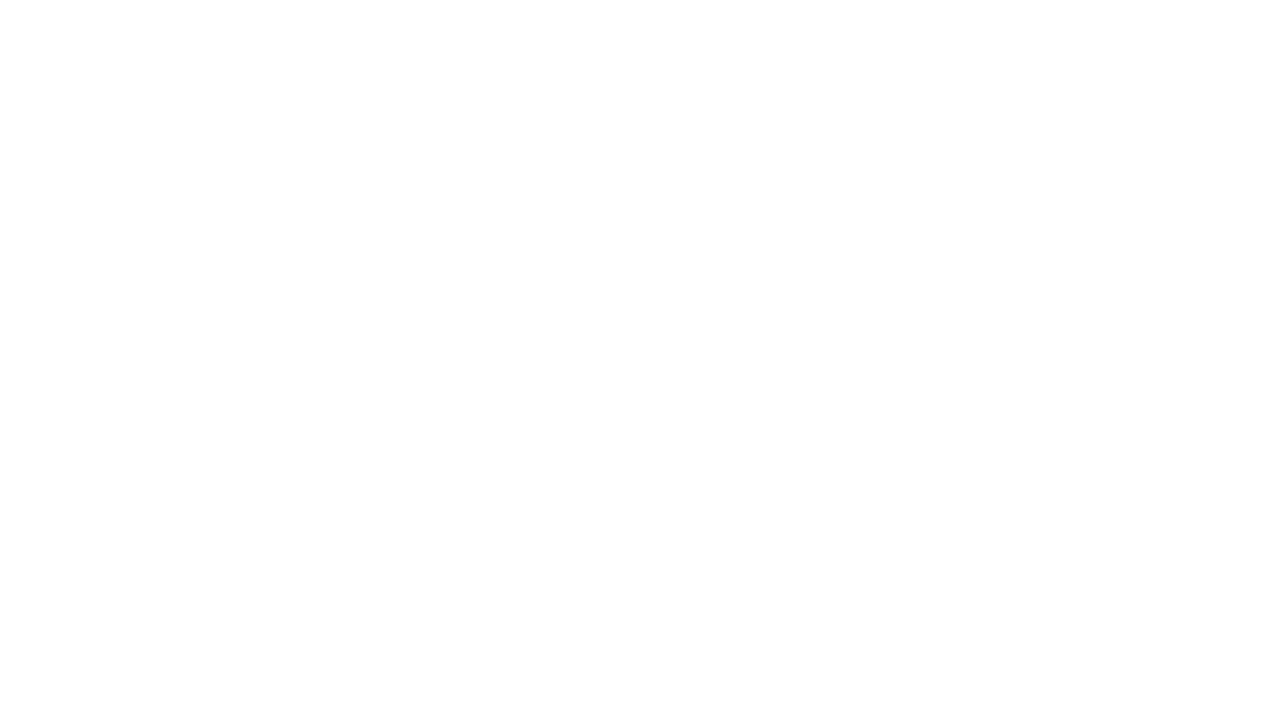

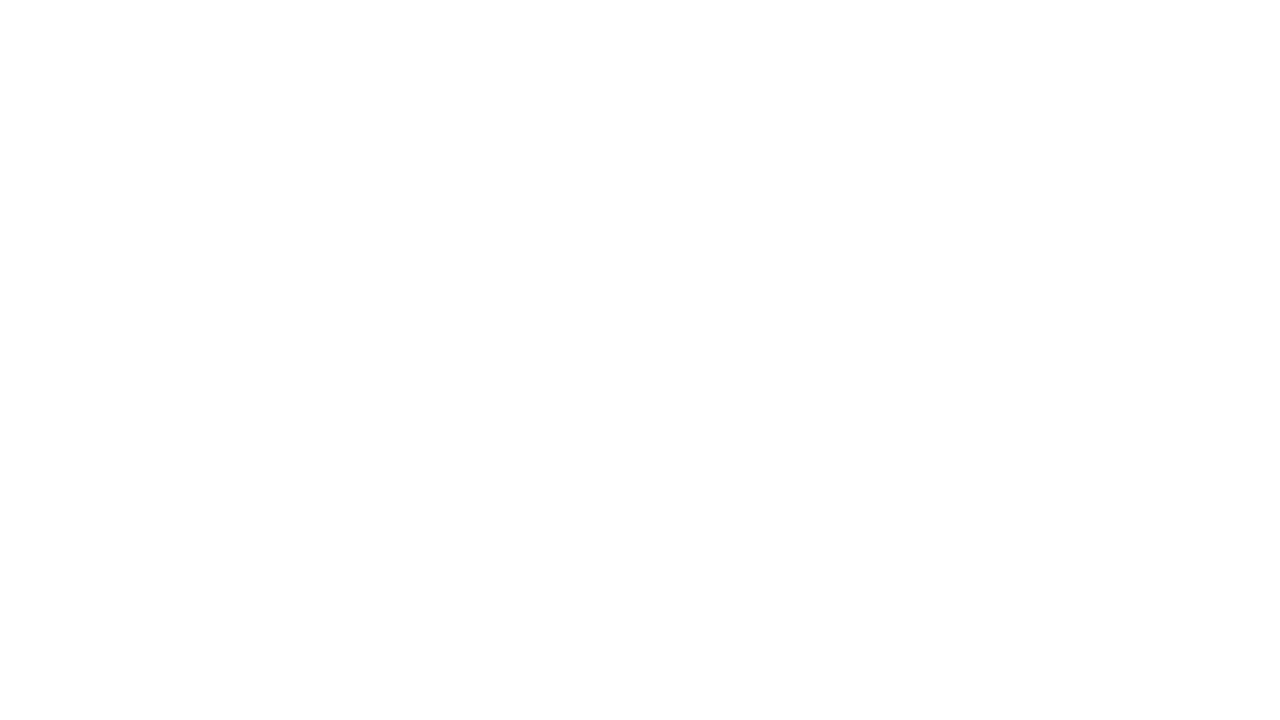